Tests that you can cancel out of an error message by entering valid input and clicking cancel

Starting URL: https://devmountain-qa.github.io/employee-manager/1.2_Version/index.html

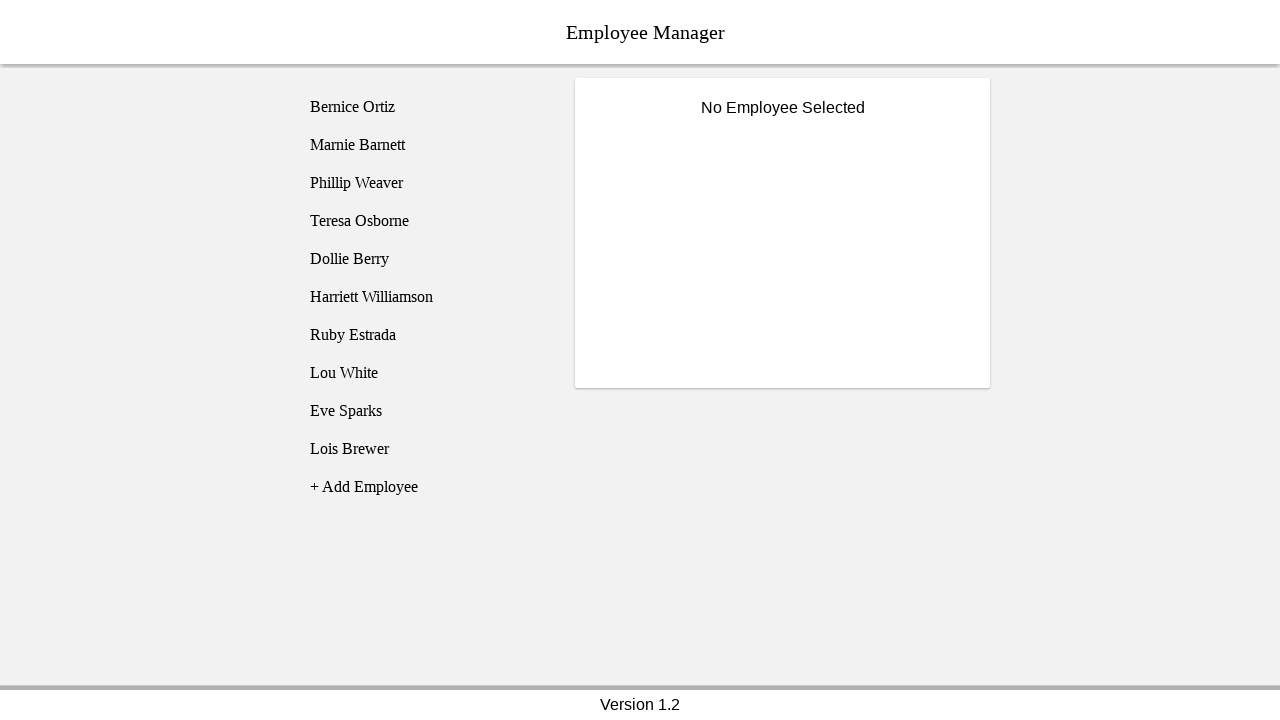

Clicked on Bernice Ortiz employee at (425, 107) on [name='employee1']
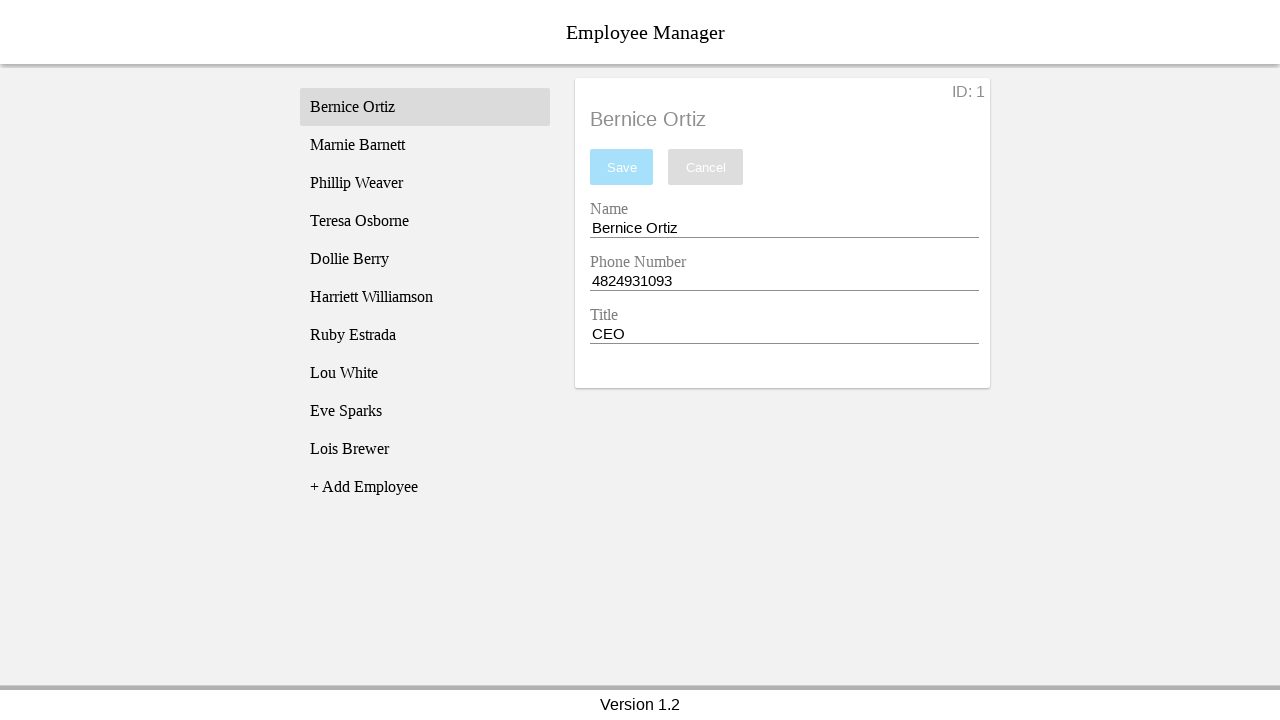

Name input field became visible
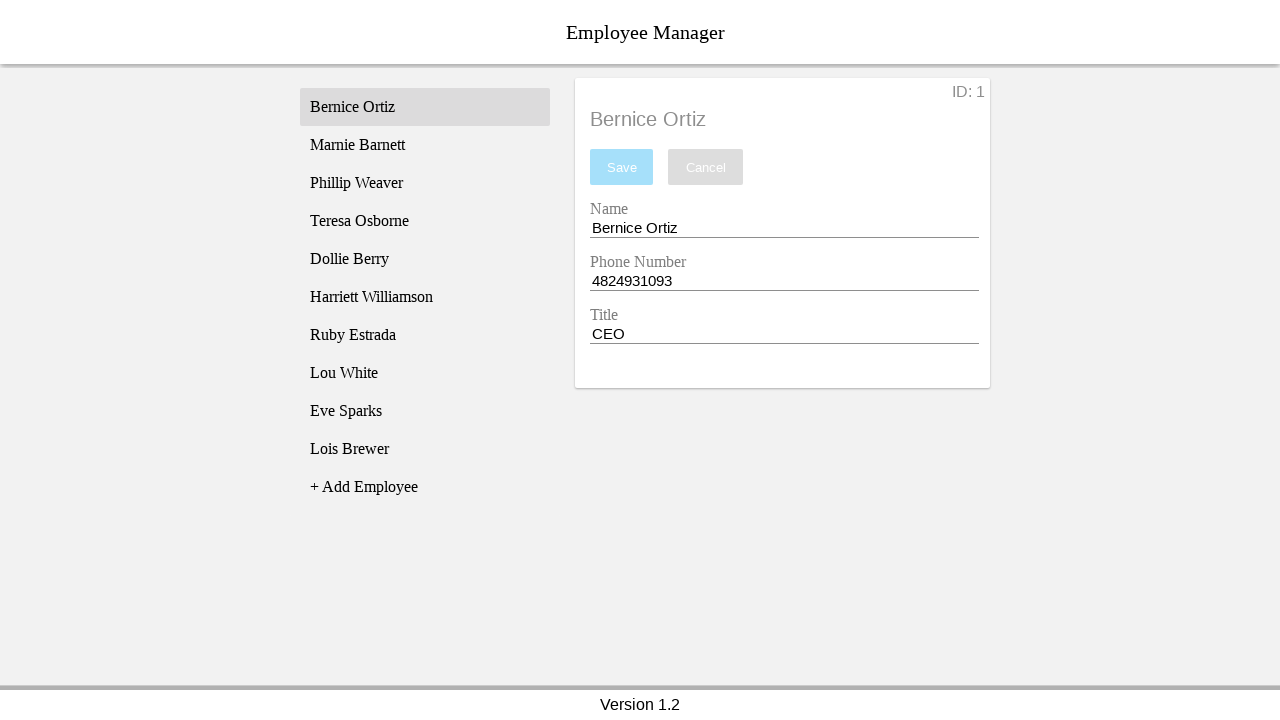

Cleared name input field on [name='nameEntry']
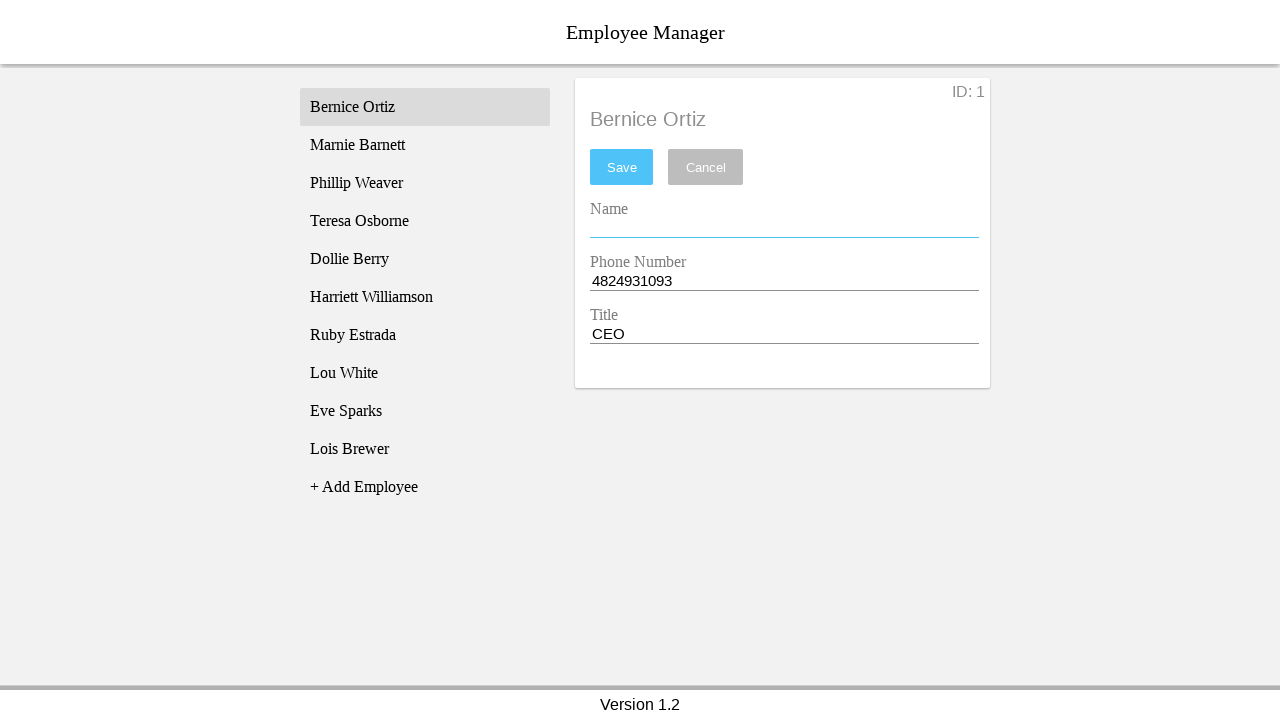

Pressed Space in name input on [name='nameEntry']
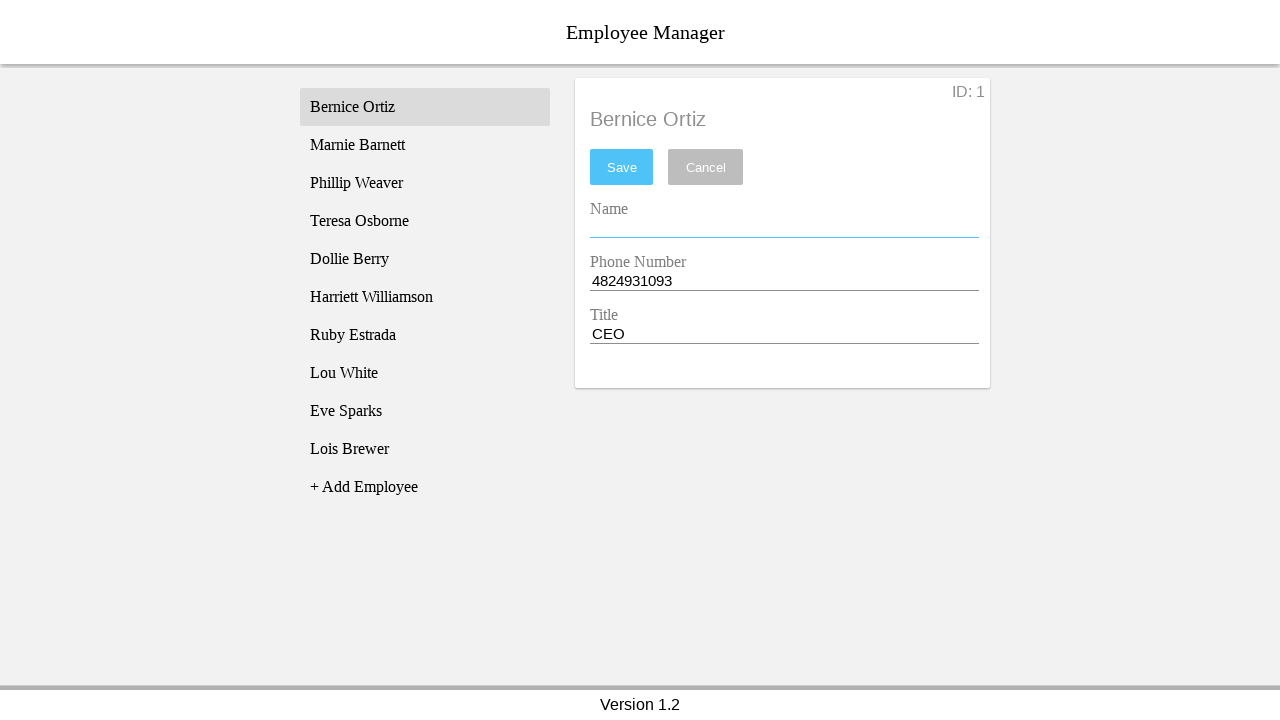

Pressed Backspace in name input on [name='nameEntry']
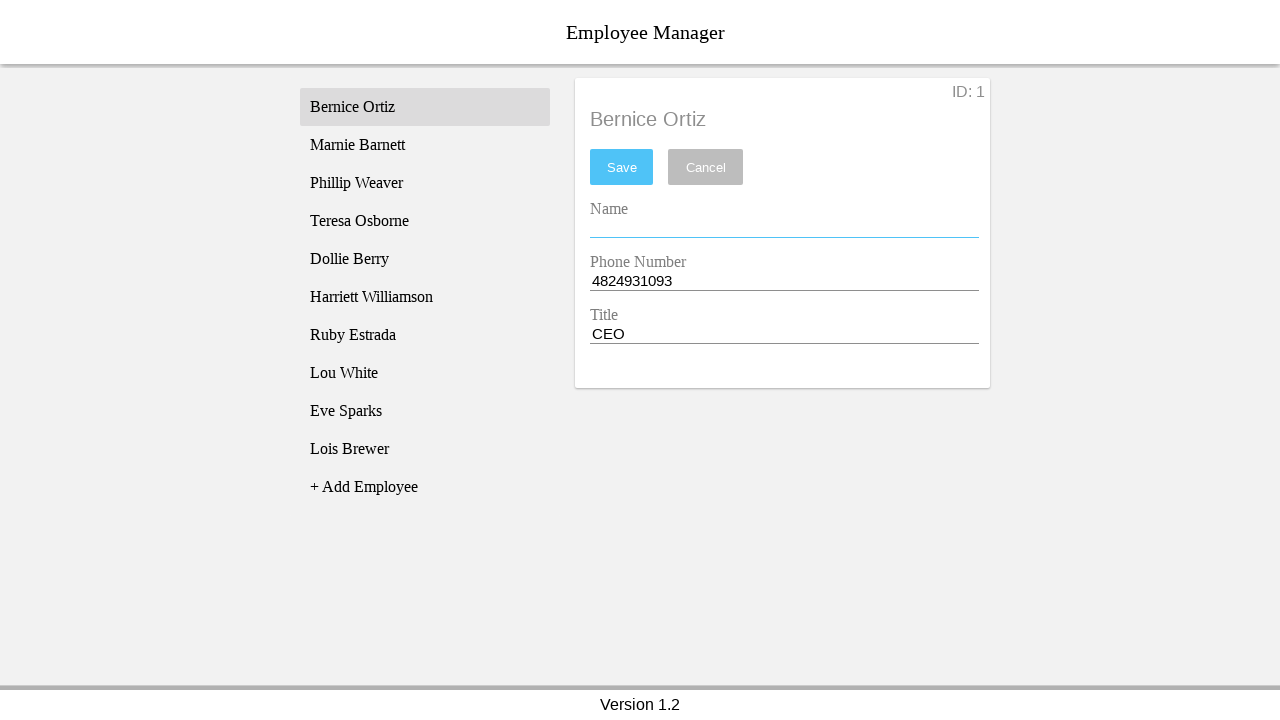

Clicked save button to trigger error at (622, 167) on #saveBtn
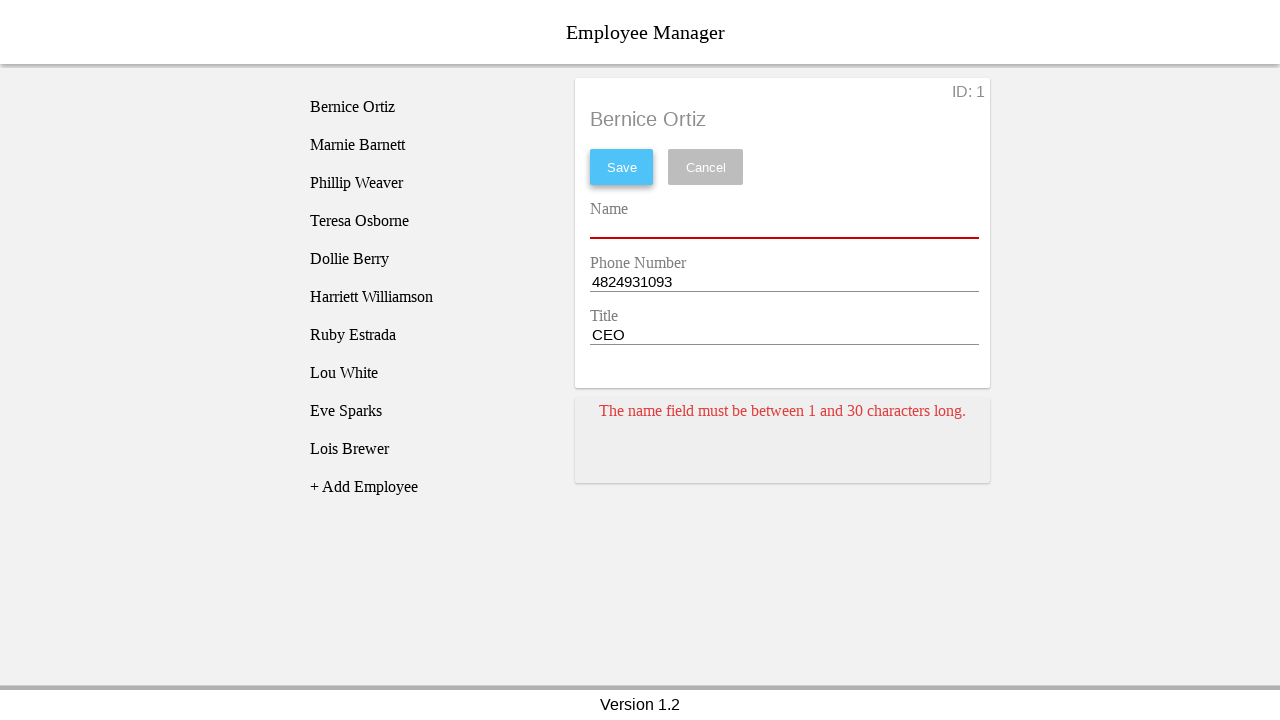

Error message card appeared
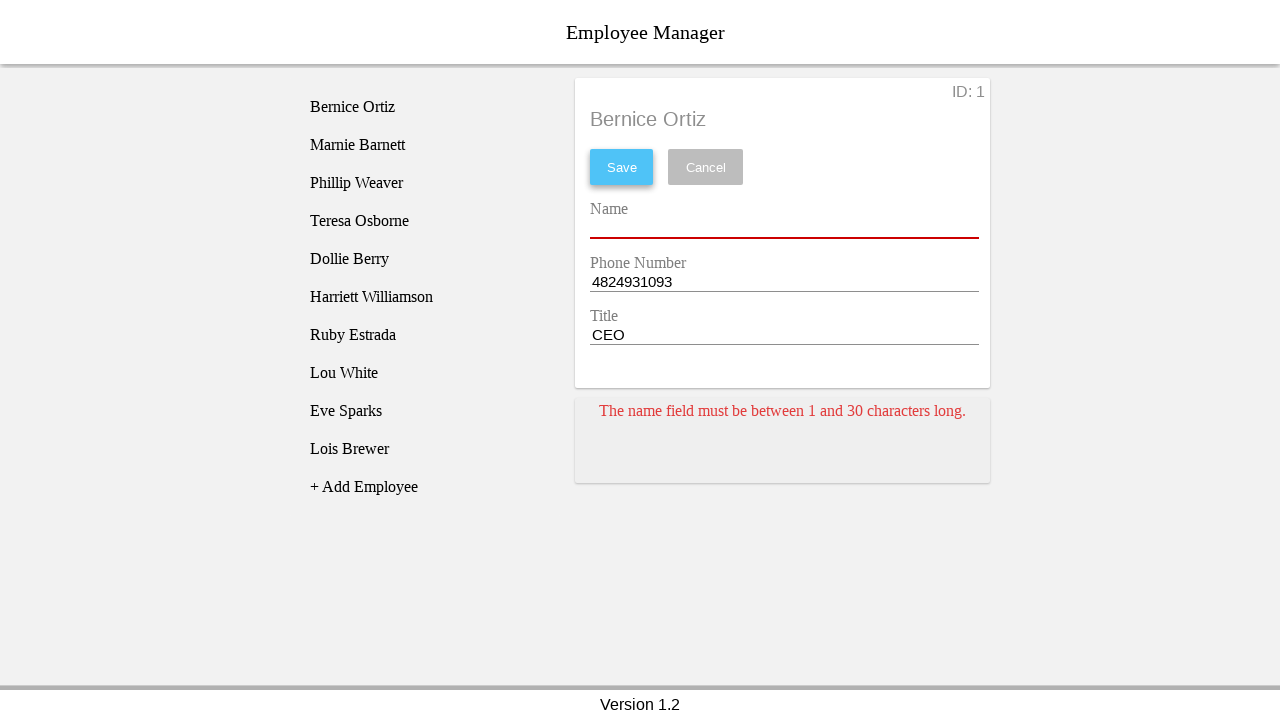

Pressed Space in name input to enter valid input on [name='nameEntry']
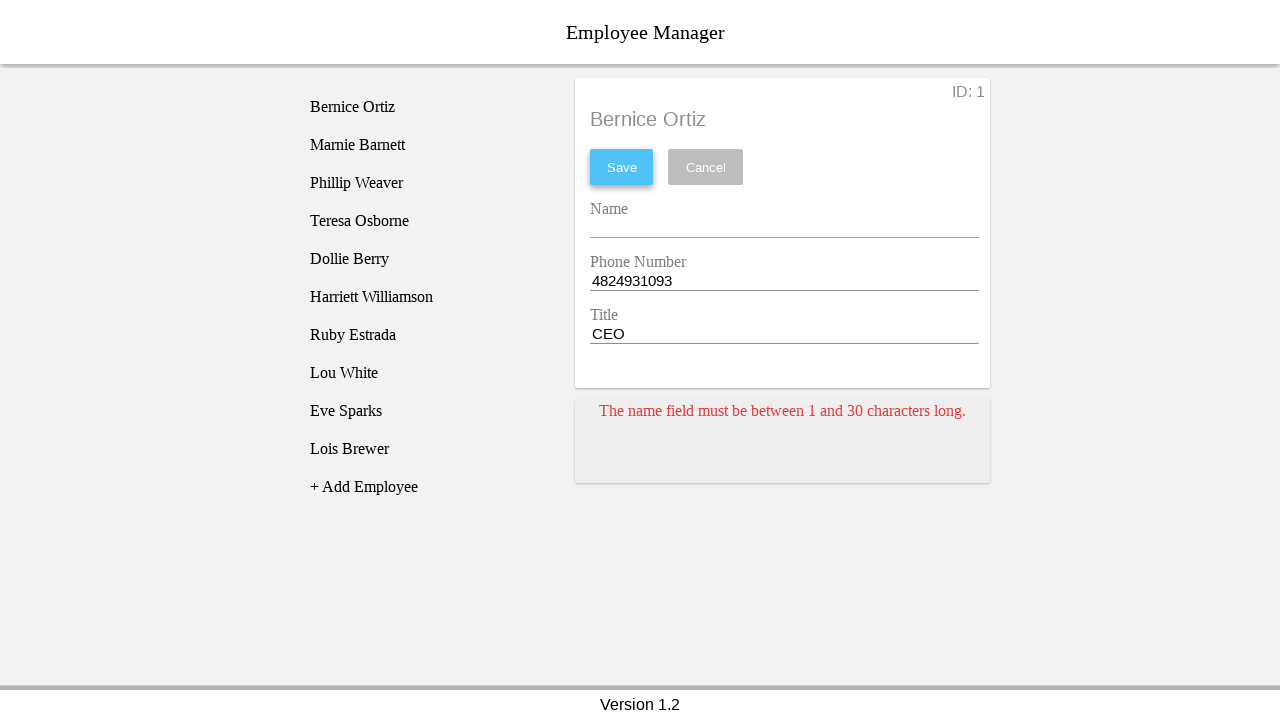

Clicked cancel button to dismiss error message at (706, 167) on [name='cancel']
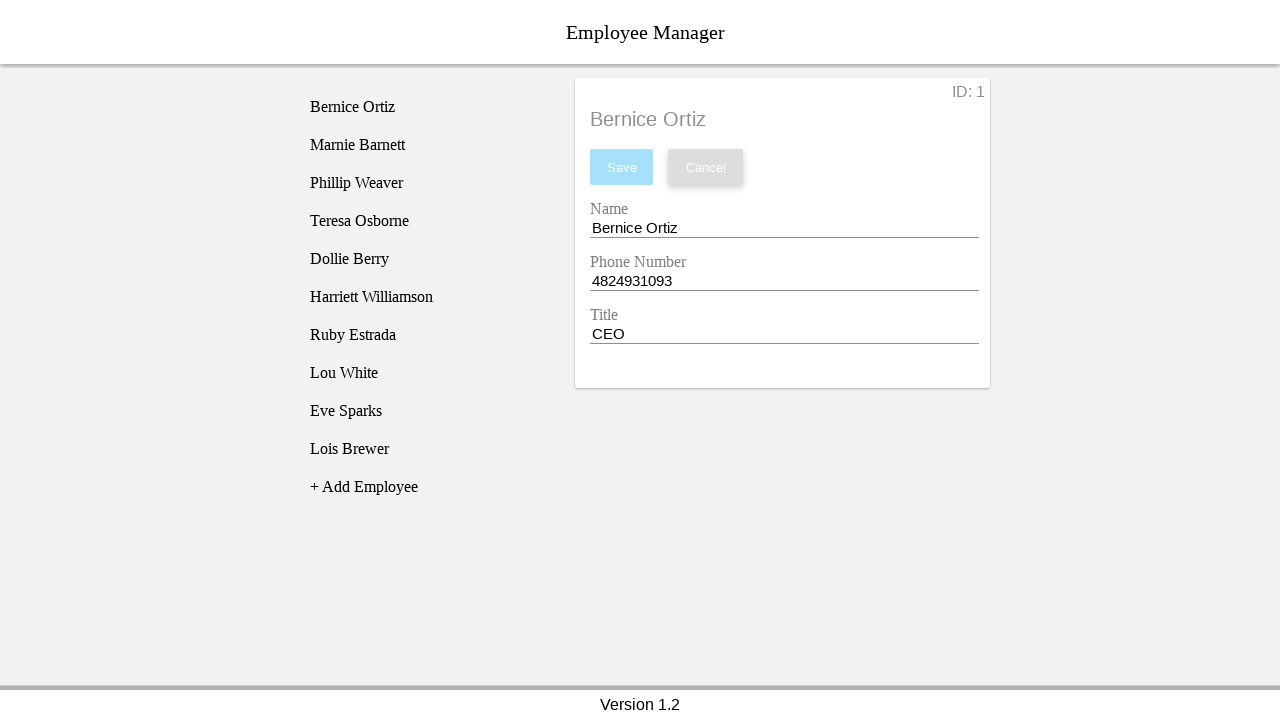

Error message card was successfully dismissed
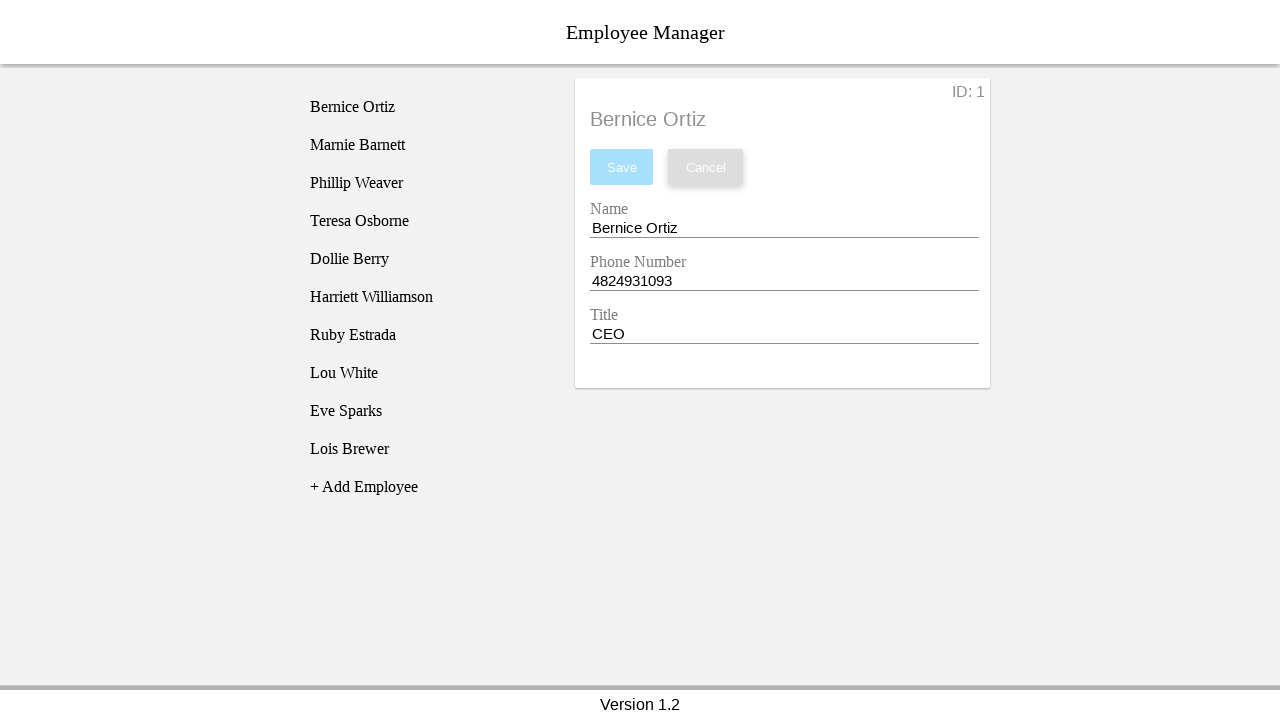

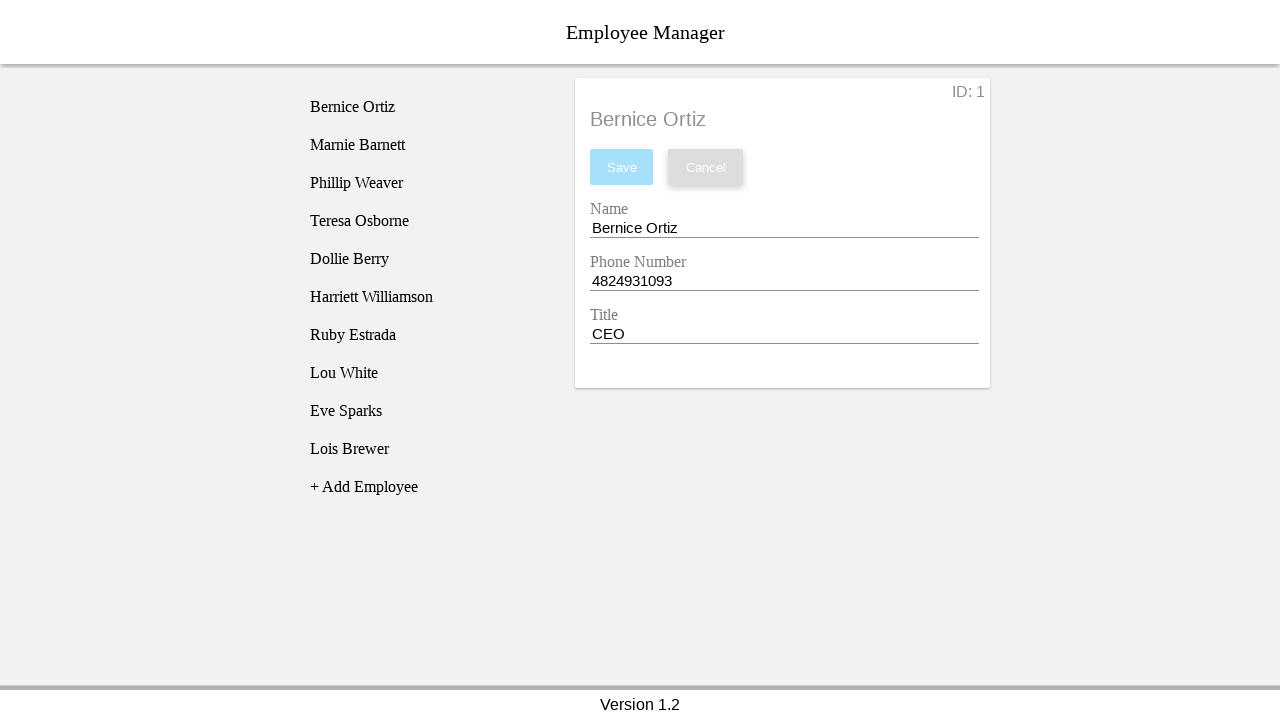